Tests navigation by clicking A/B Testing link, verifying page title, navigating back, and verifying the original page title

Starting URL: https://practice.cydeo.com

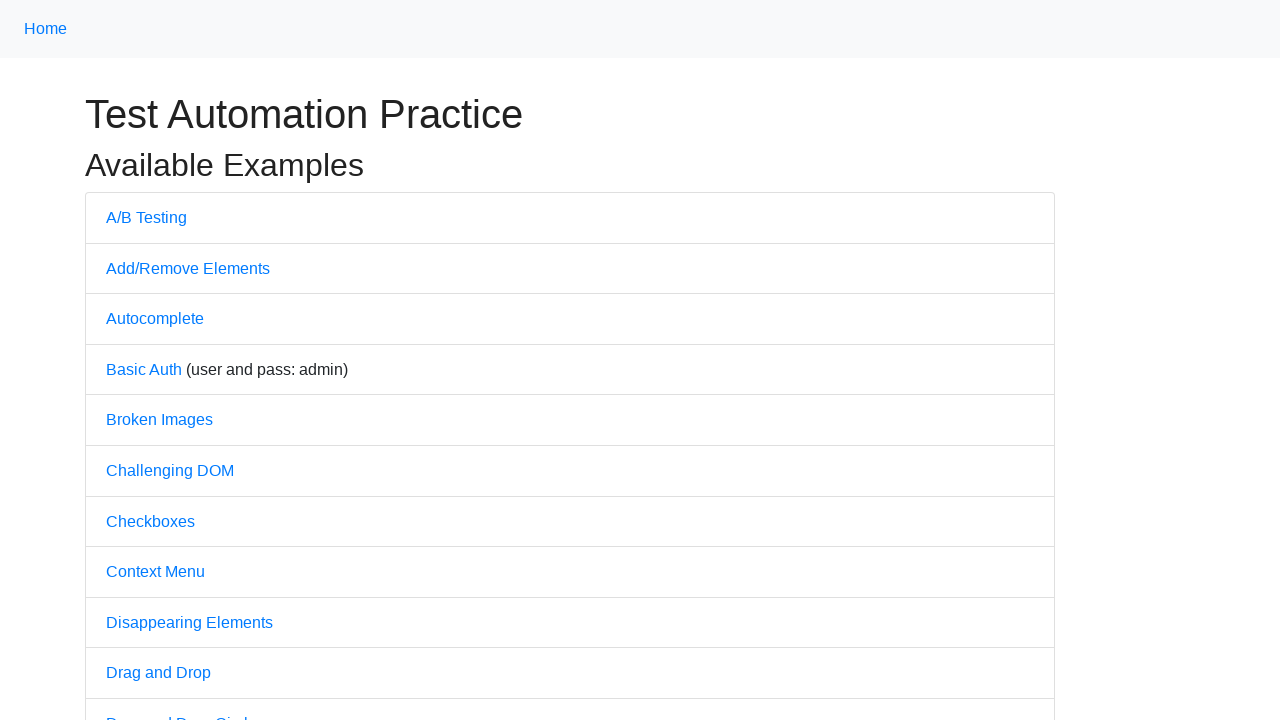

Clicked on A/B Testing link at (146, 217) on text=A/B Testing
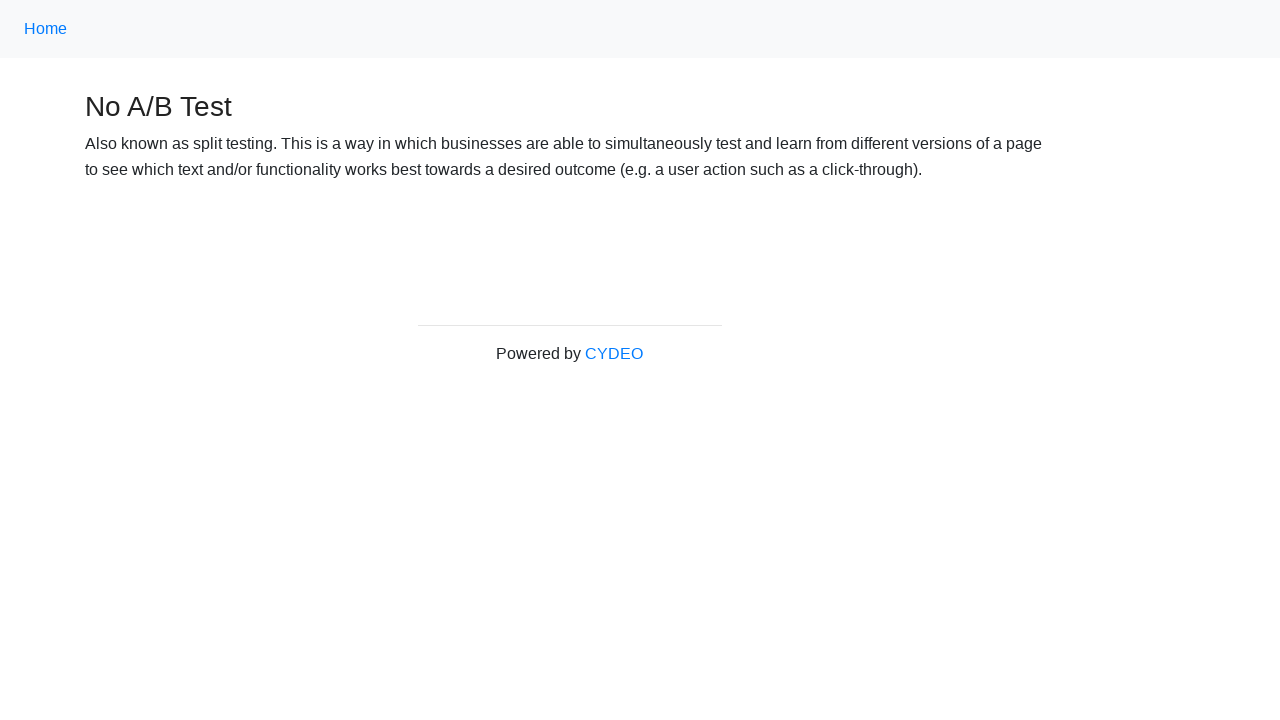

A/B Testing page loaded
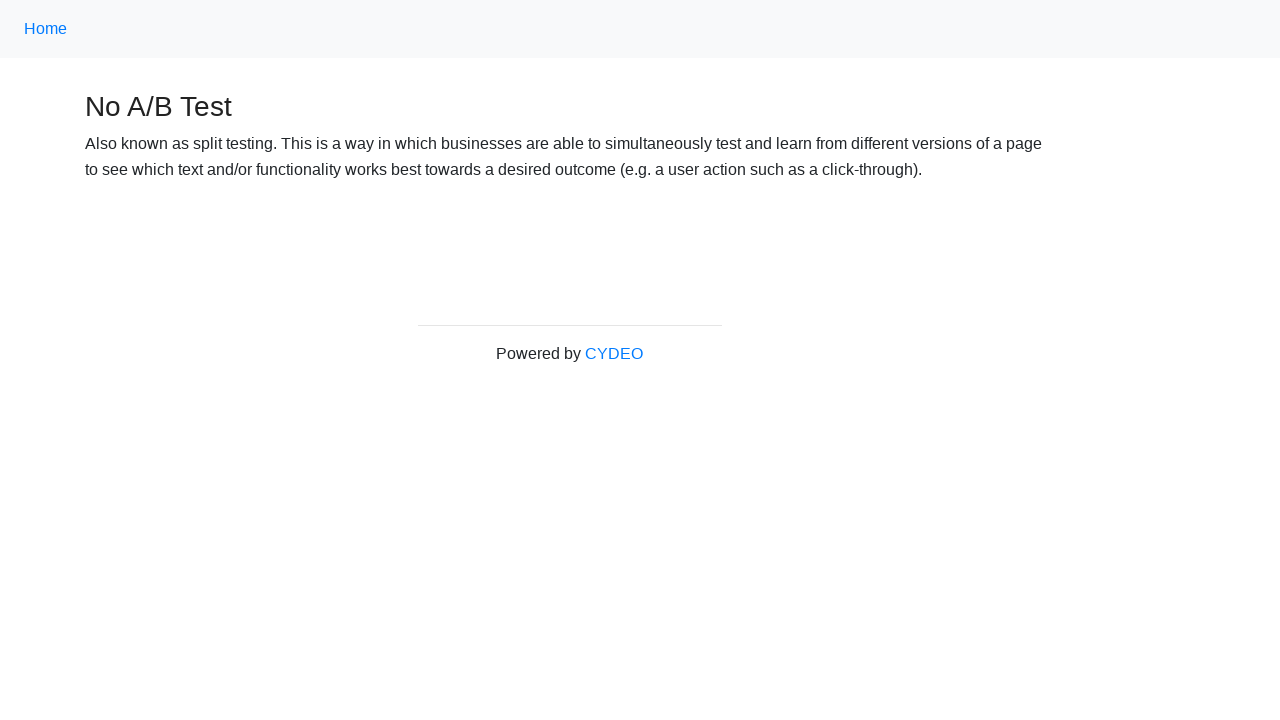

Verified A/B Testing page title contains 'No A/B Test'
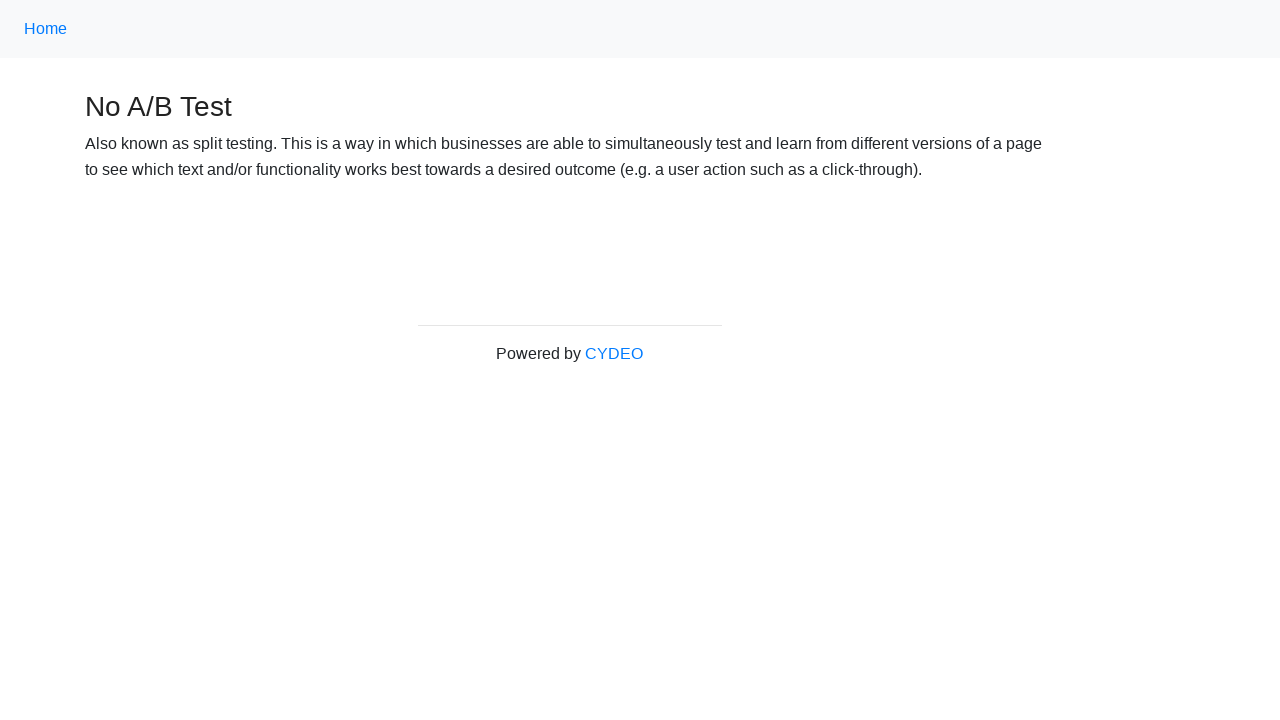

Navigated back to previous page
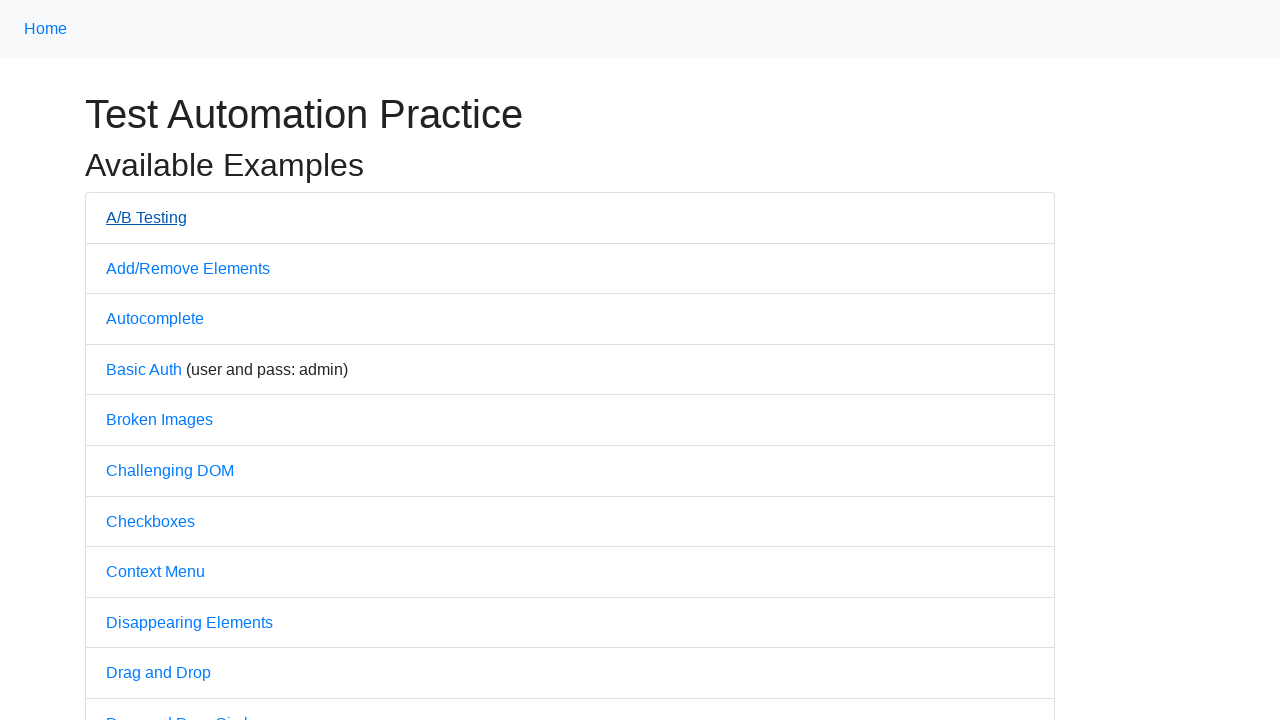

Practice page loaded after navigation back
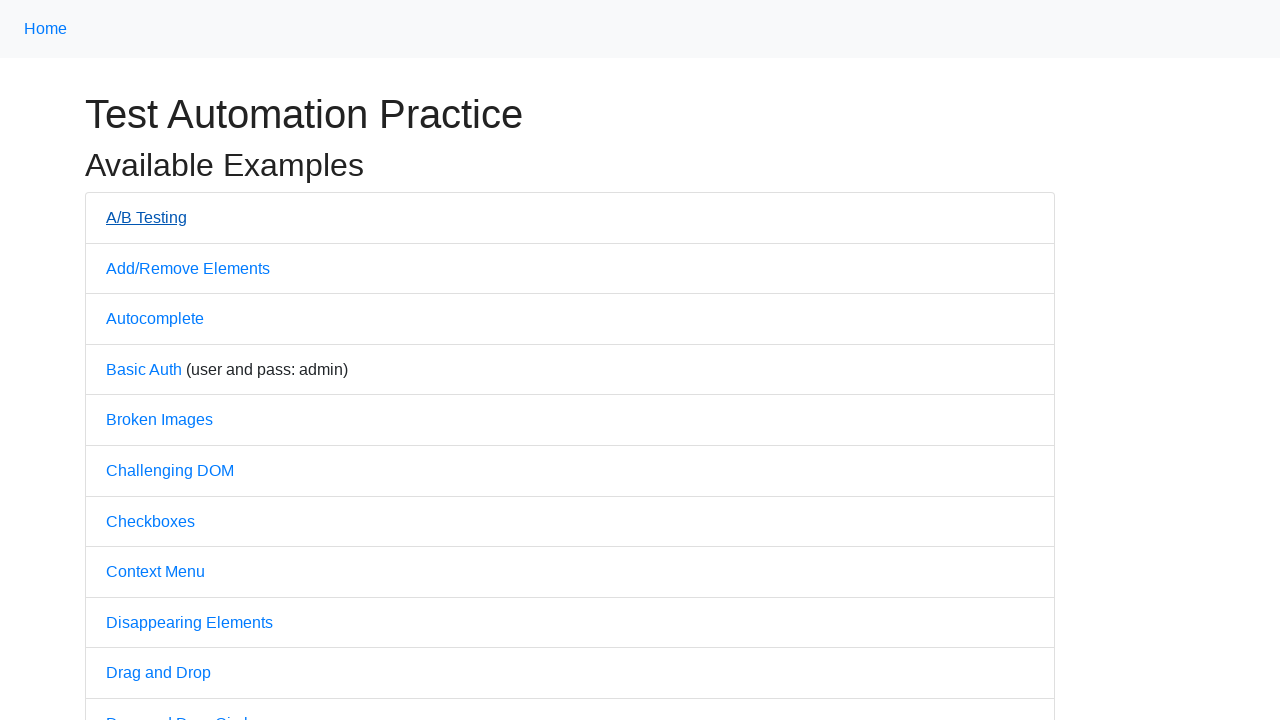

Verified original Practice page title contains 'Practice'
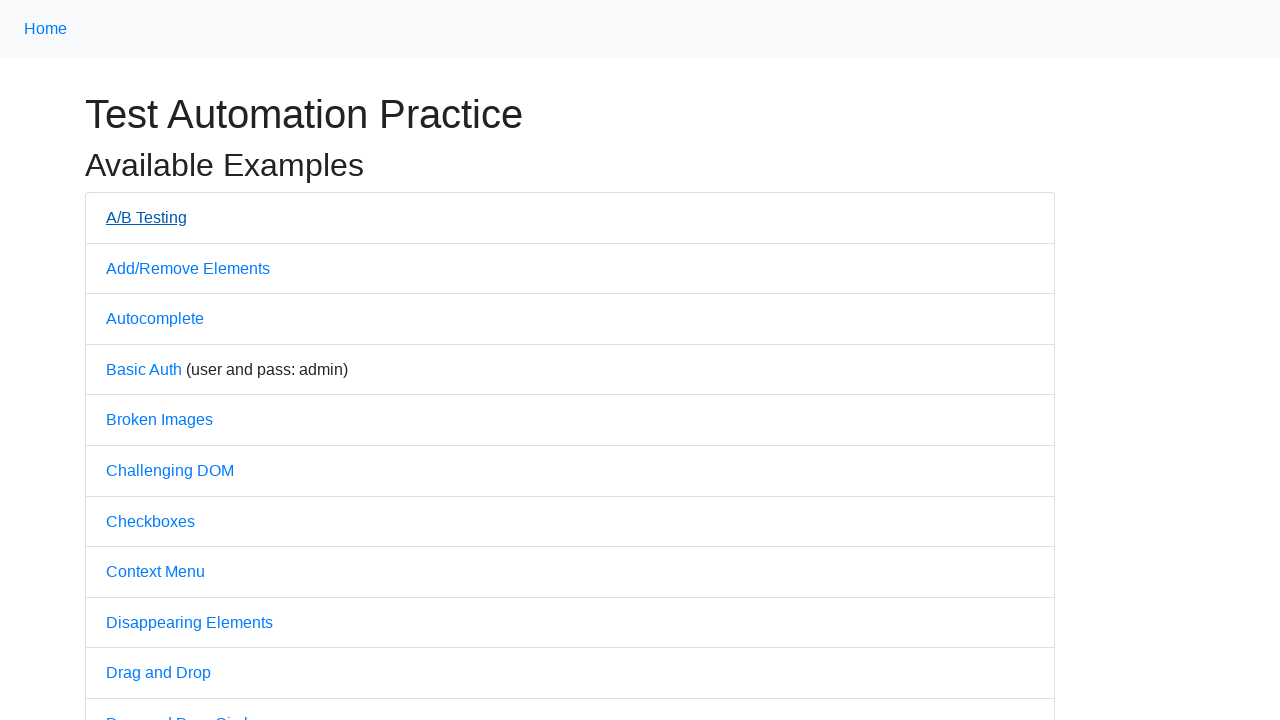

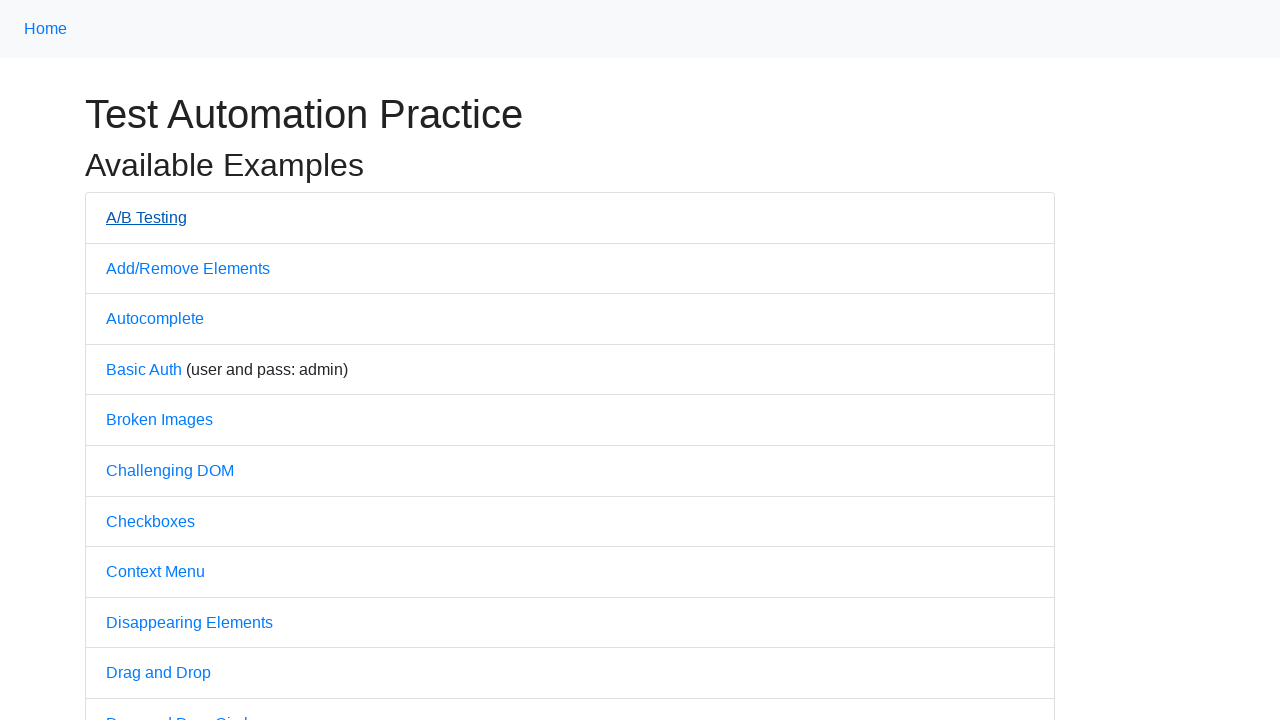